Tests browser window manipulation by maximizing the window, getting its dimensions, and then resizing it to a specific size (516x600).

Starting URL: https://www.youtube.com/

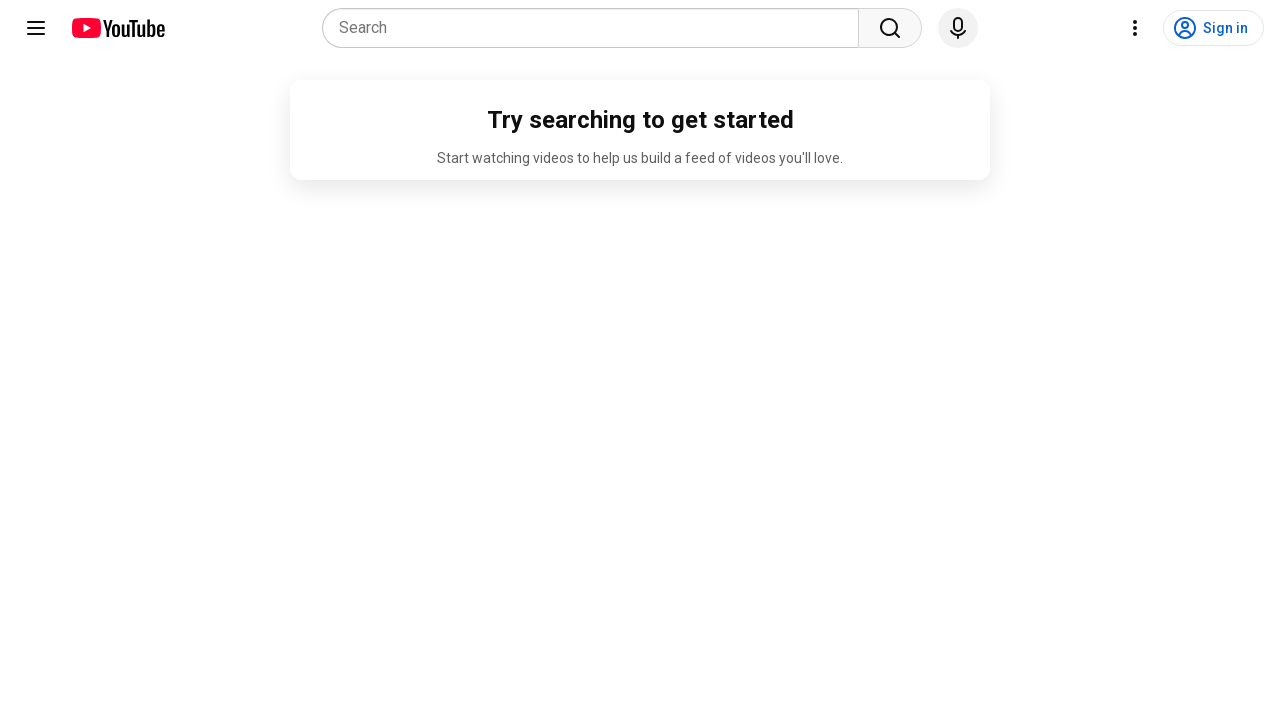

Waited for page to load (domcontentloaded)
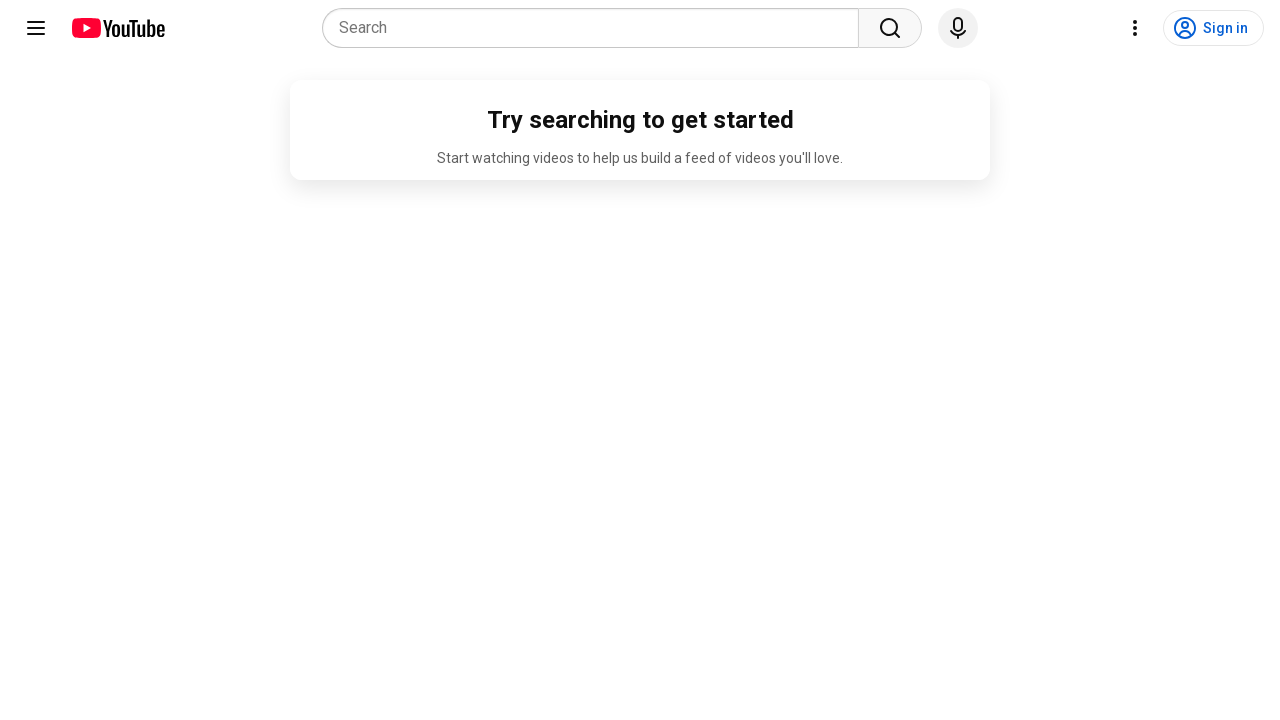

Retrieved viewport size: 1280x720
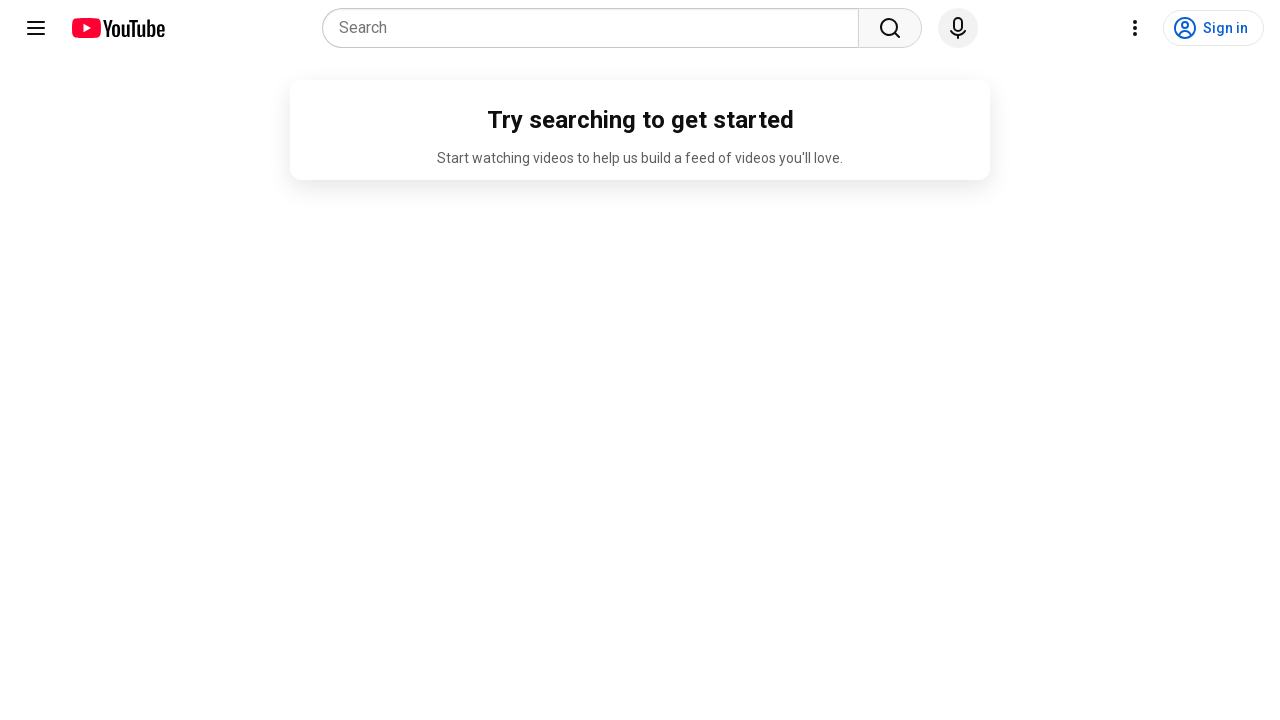

Resized viewport to 516x600 pixels
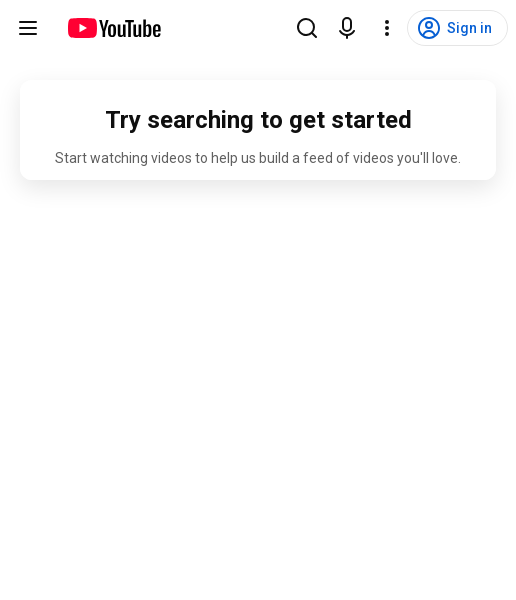

Waited 2 seconds to observe resized window
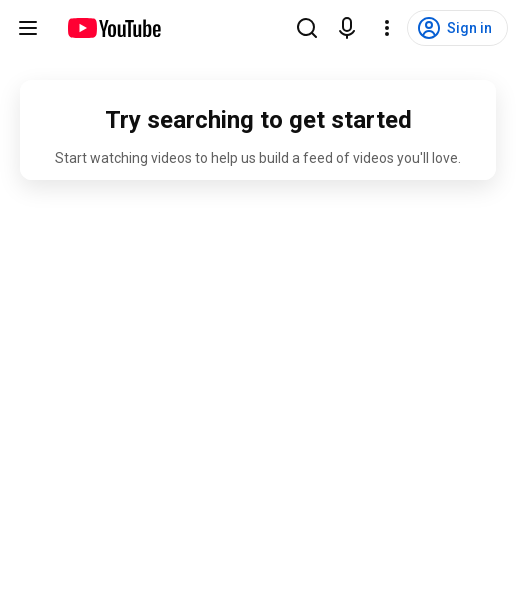

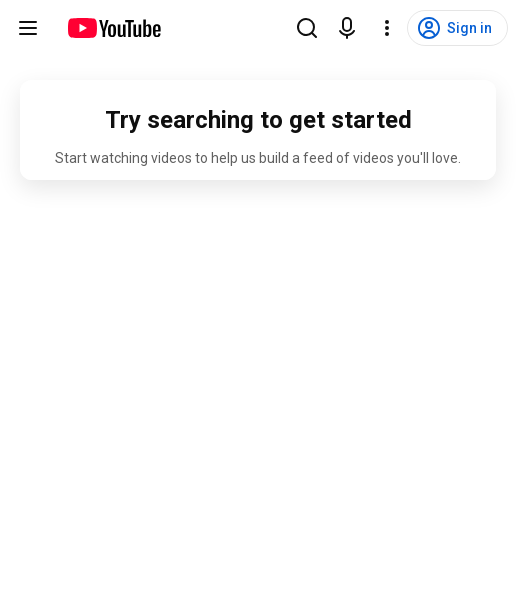